Tests manual page navigation by verifying page content, dropdown menus for versions/topics/languages, and switching to French translation. Also tests that links to other manual pages work correctly.

Starting URL: https://git-scm.com/docs/git-config

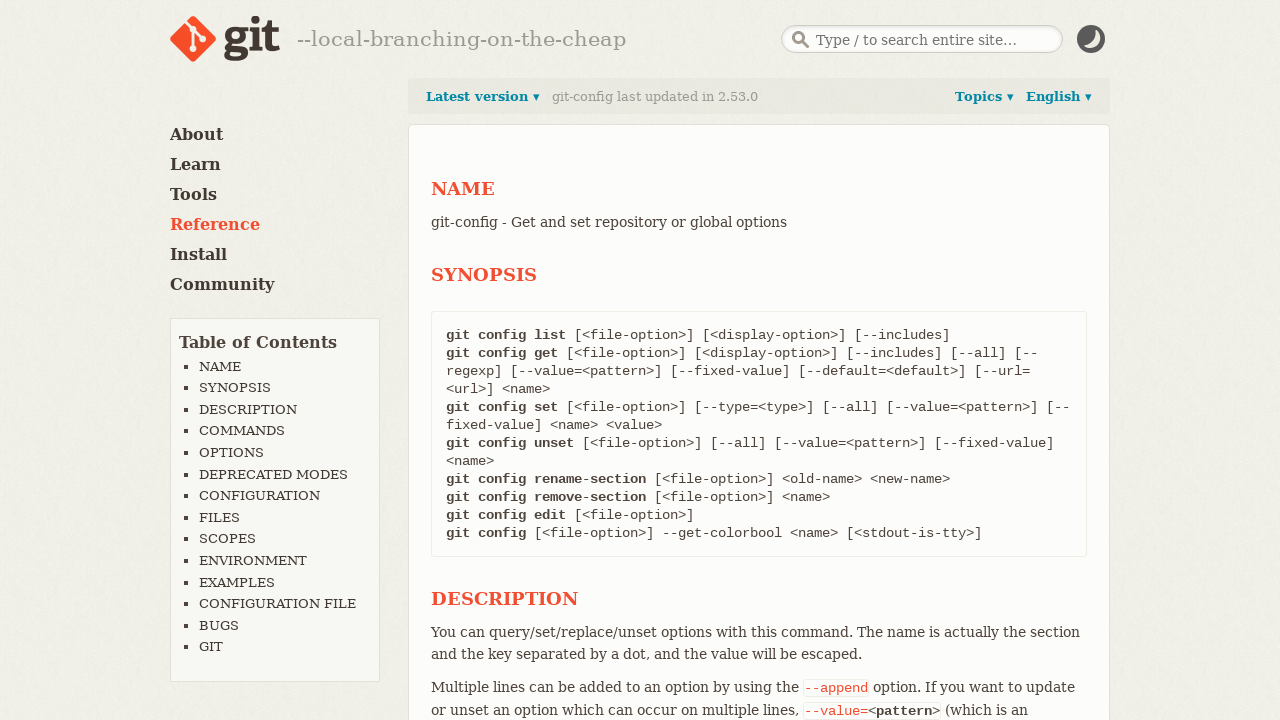

Summary section is visible on git-config manual page
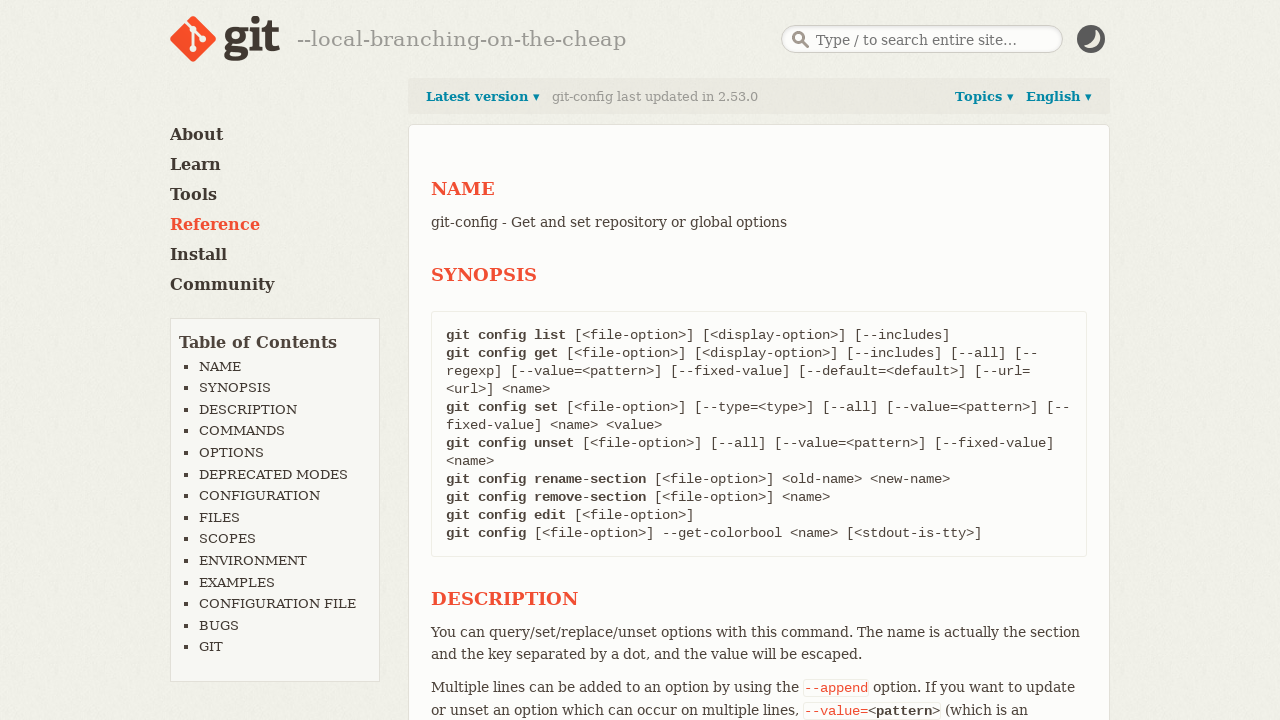

Clicked on 'Latest version' dropdown link at (483, 97) on internal:role=link[name="Latest version"i]
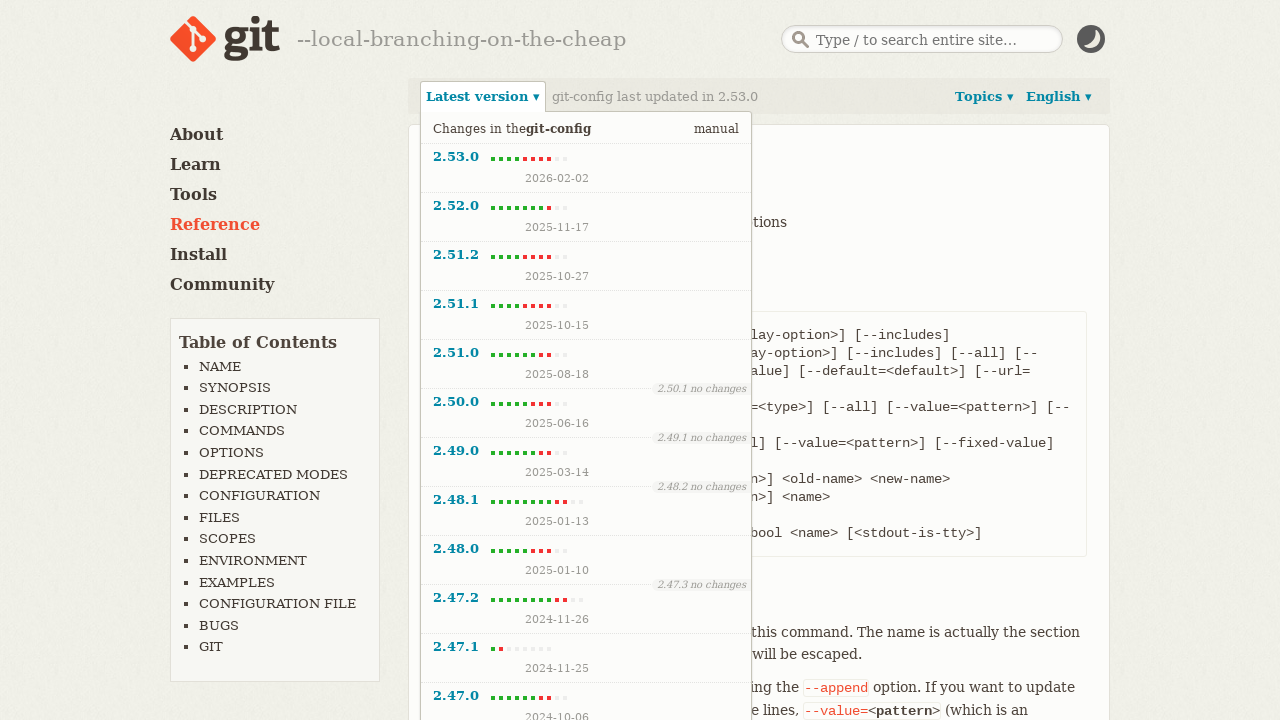

Previous versions dropdown menu is now visible
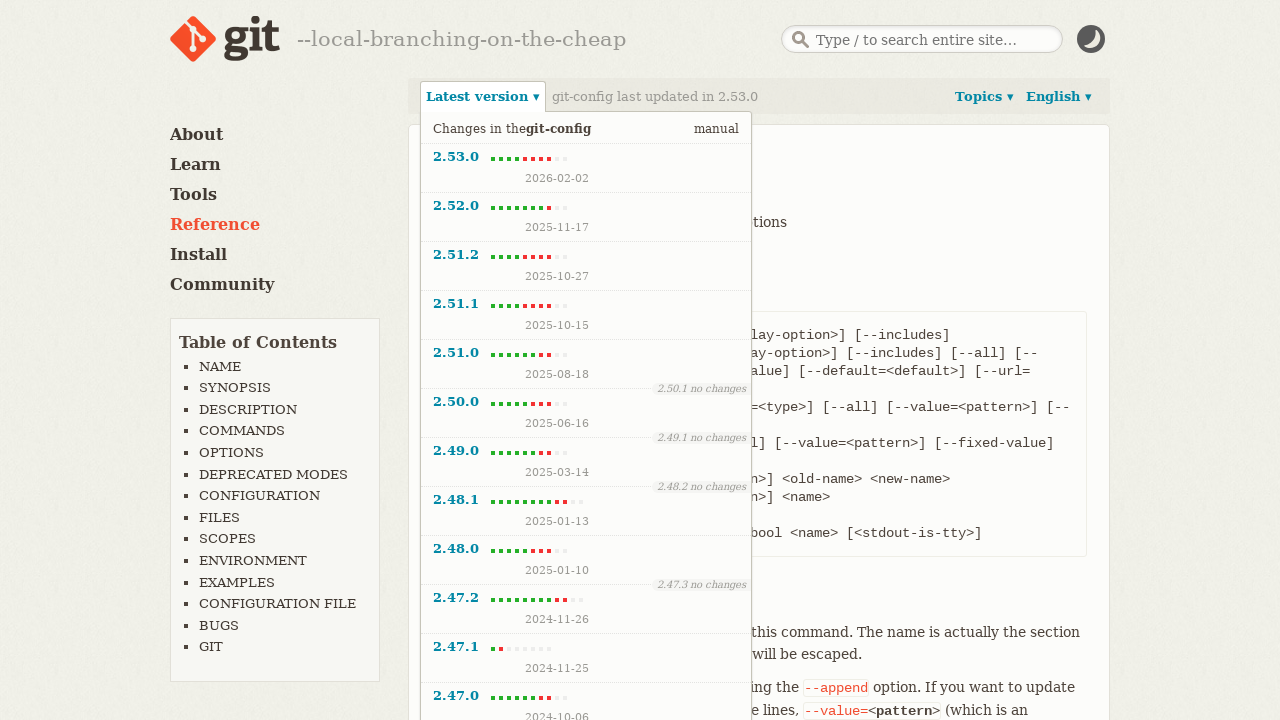

Clicked on 'Topics' dropdown link at (984, 97) on internal:role=link[name="Topics"i]
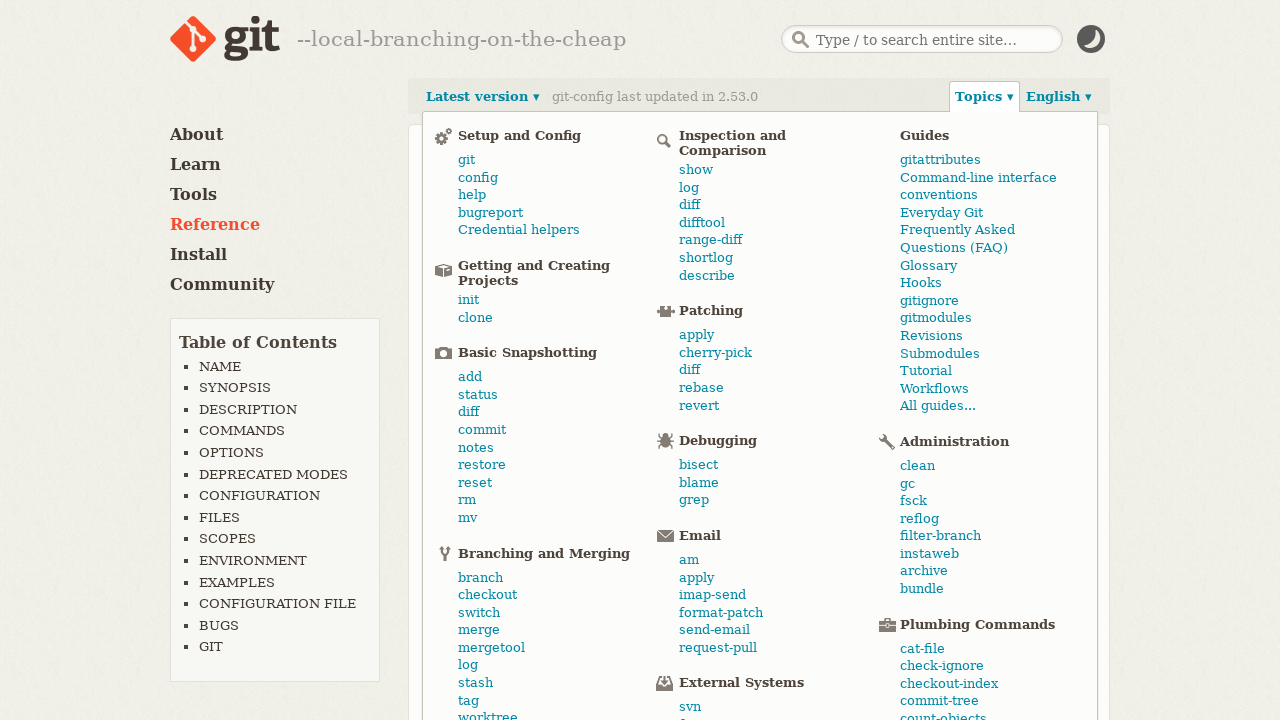

Topics dropdown menu is now visible
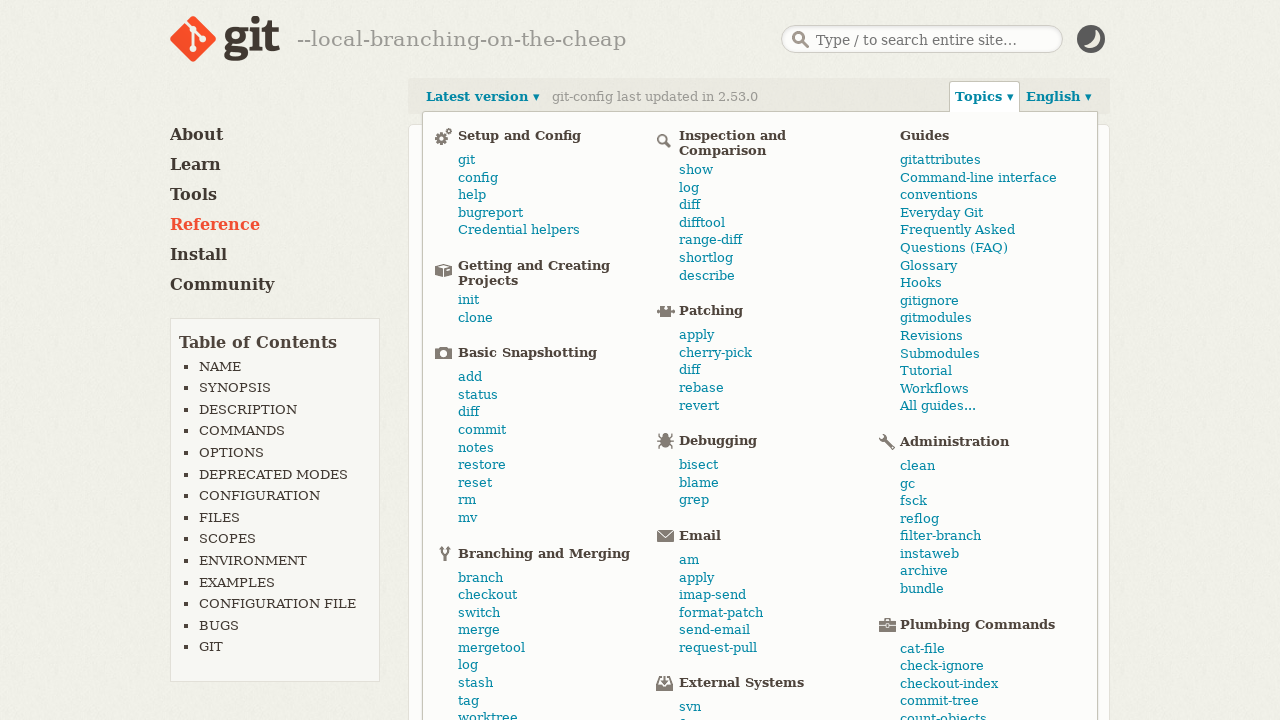

Clicked on 'English' language dropdown link at (1059, 97) on internal:role=link[name="English"i]
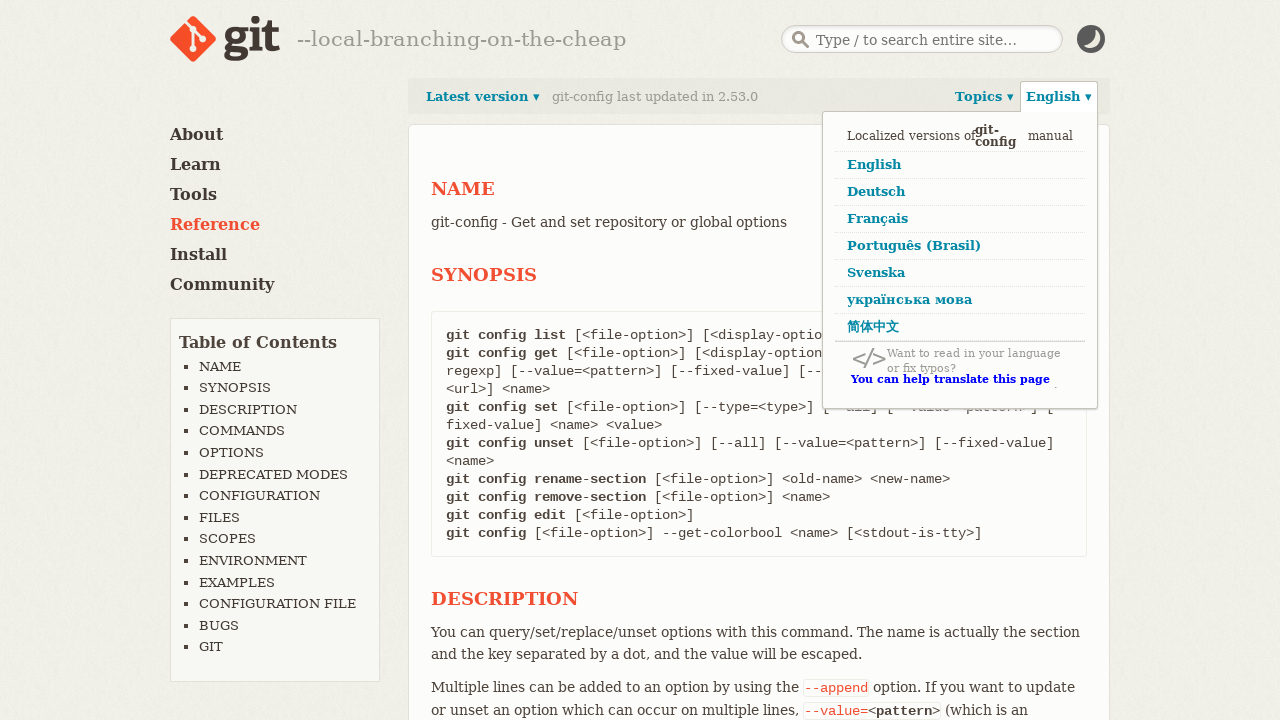

Language versions dropdown menu is now visible
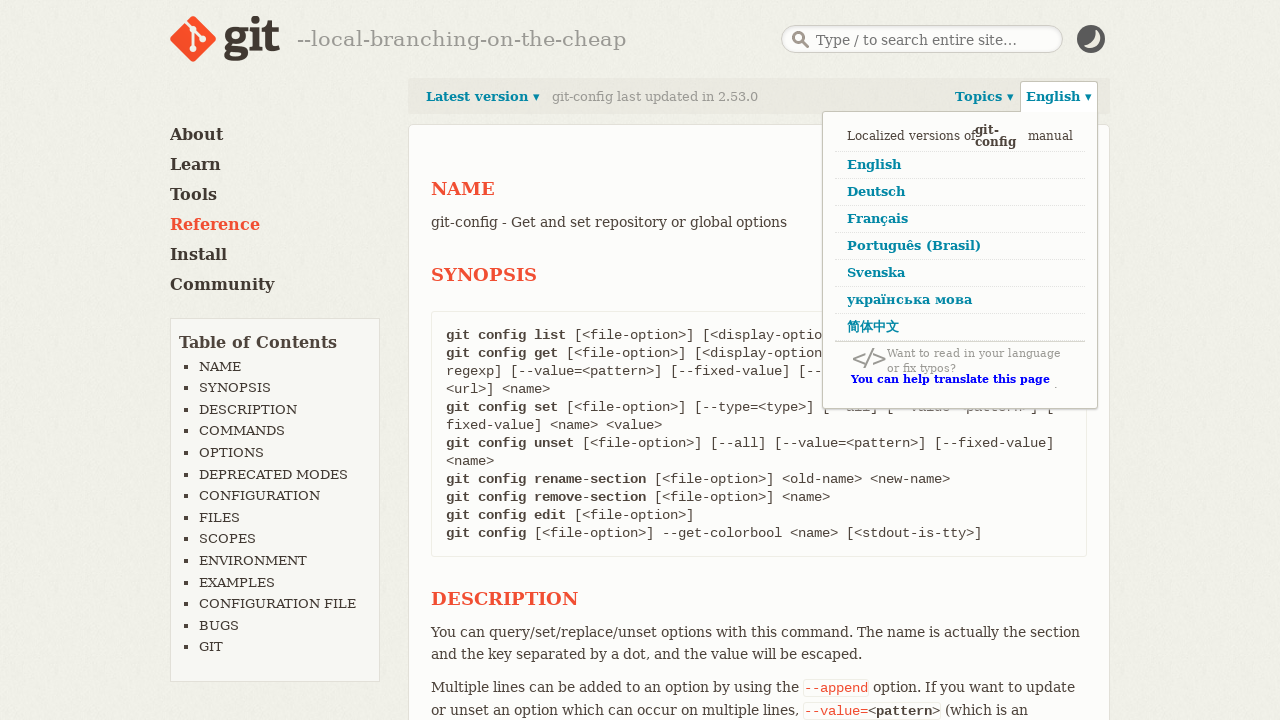

Clicked on 'Français' to switch to French translation at (960, 220) on internal:role=link[name="Français"i]
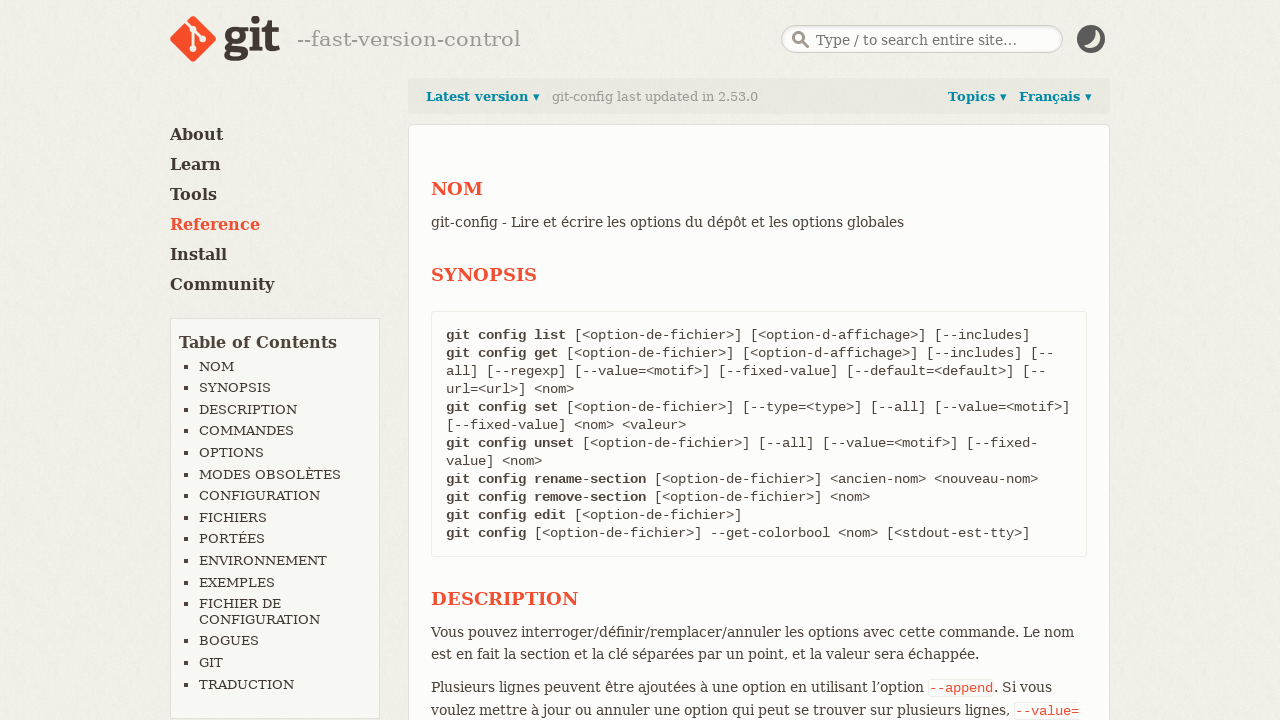

Page loaded with French content
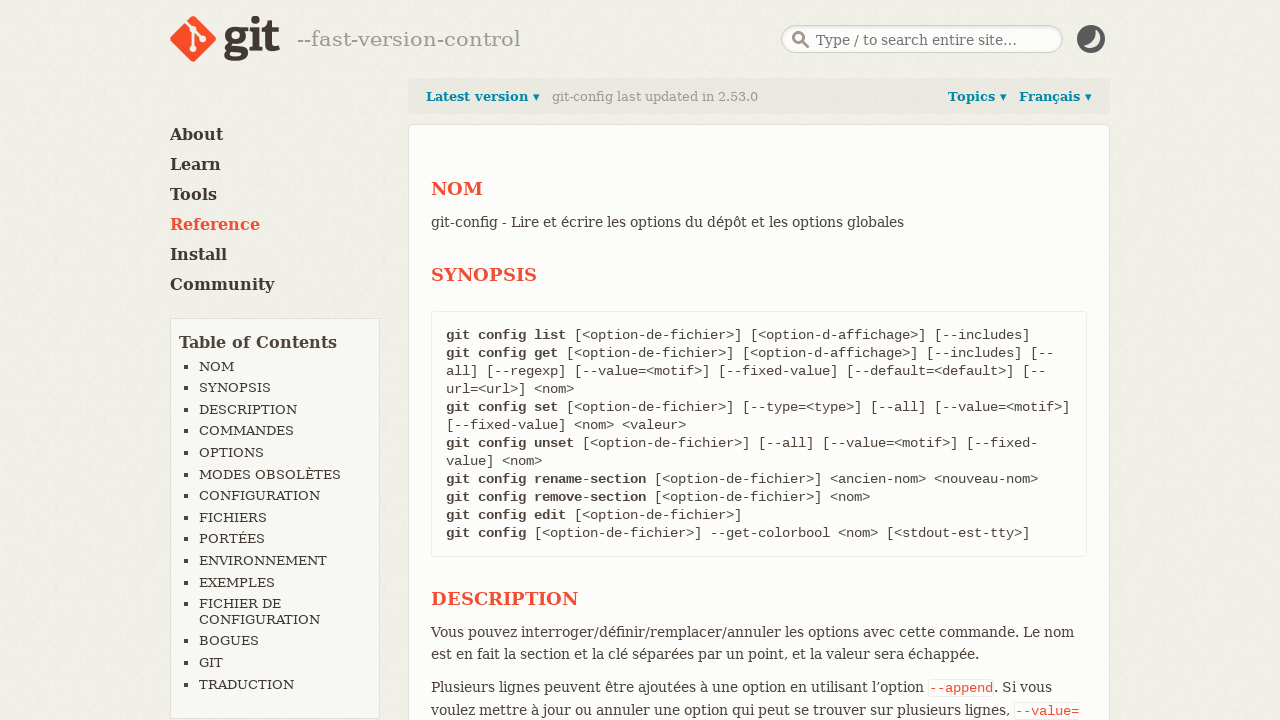

Clicked on 'gitrevisions[7]' link to navigate to another manual page at (937, 360) on internal:role=link[name="gitrevisions[7]"i]
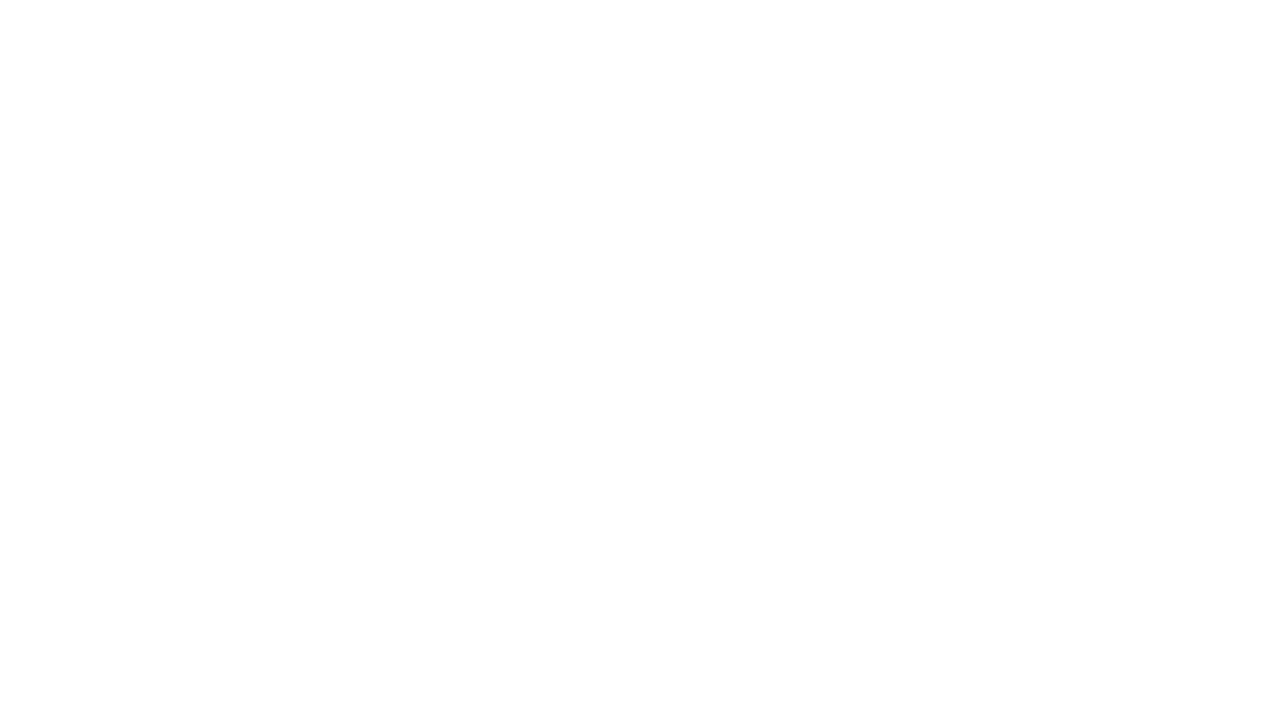

Successfully navigated to gitrevisions manual page
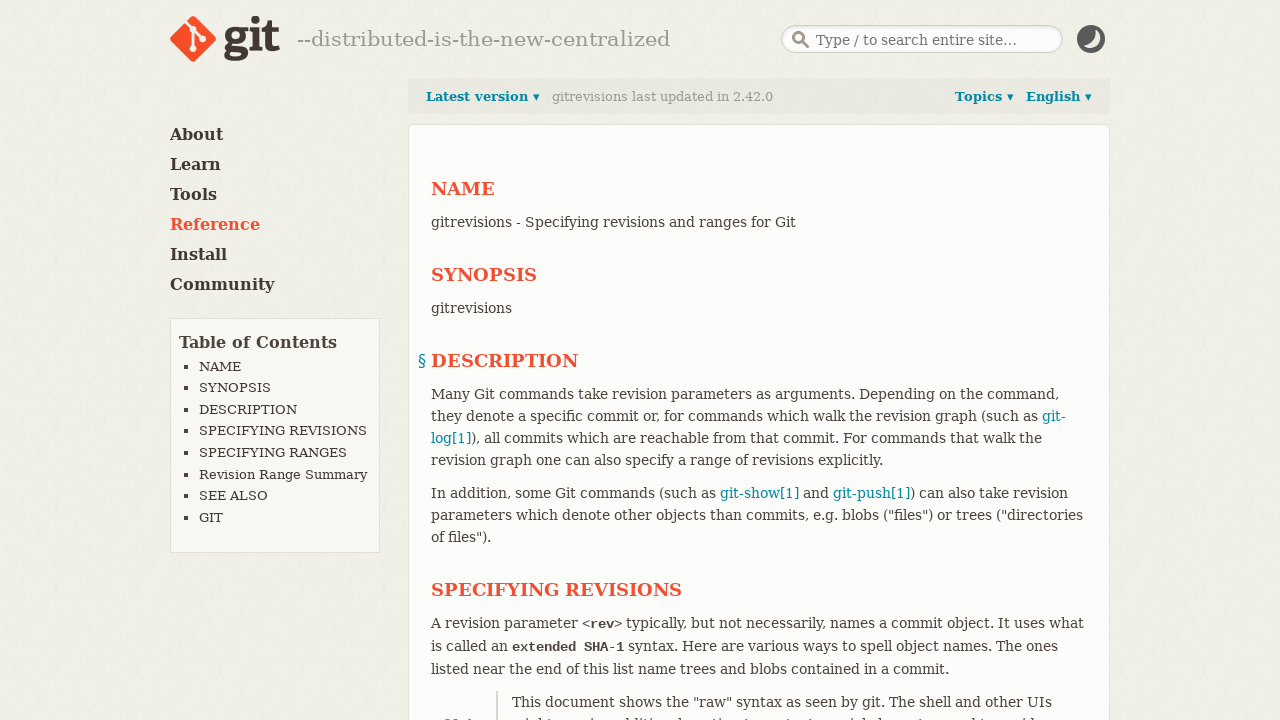

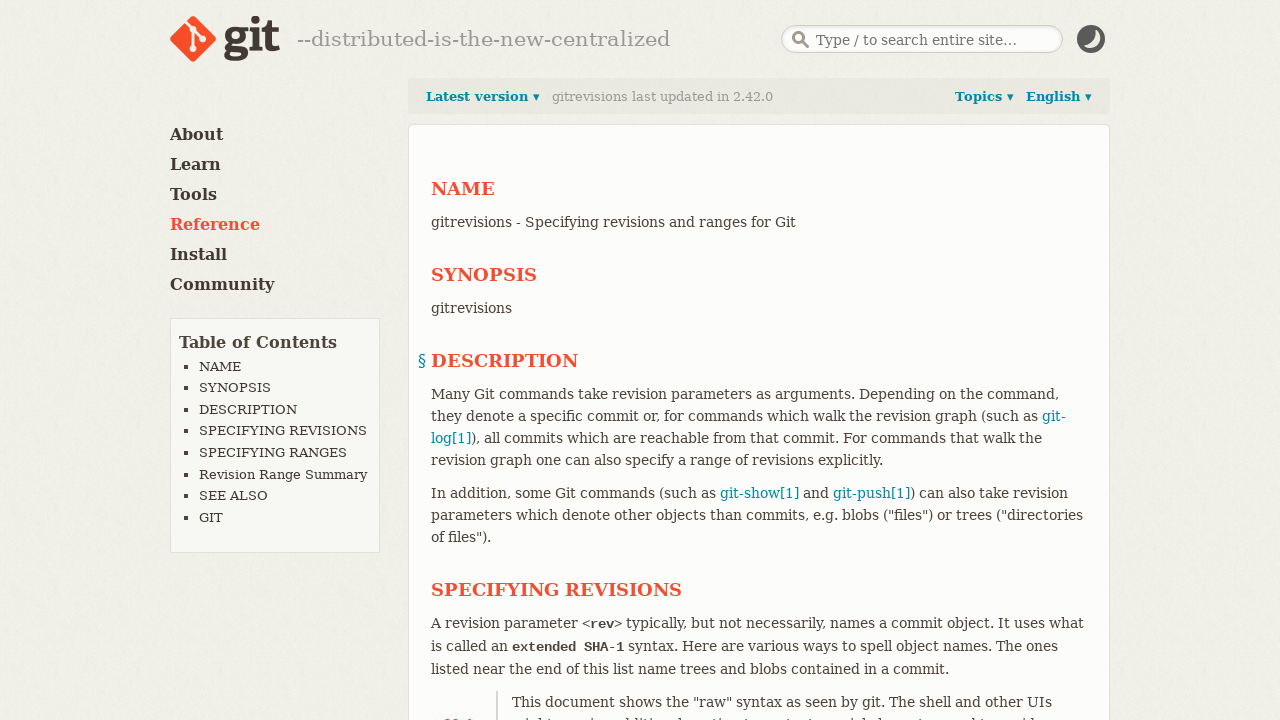